Selects an option from a single dropdown menu by index

Starting URL: https://demoqa.com/select-menu

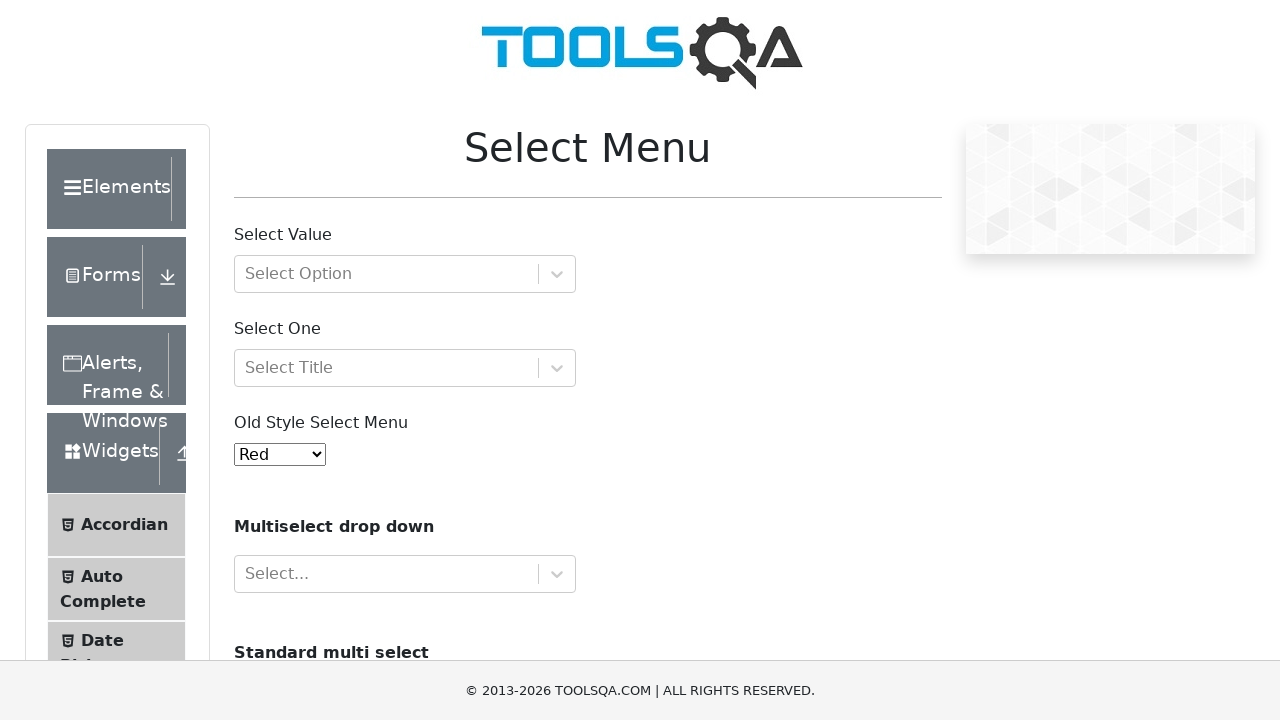

Navigated to select menu demo page
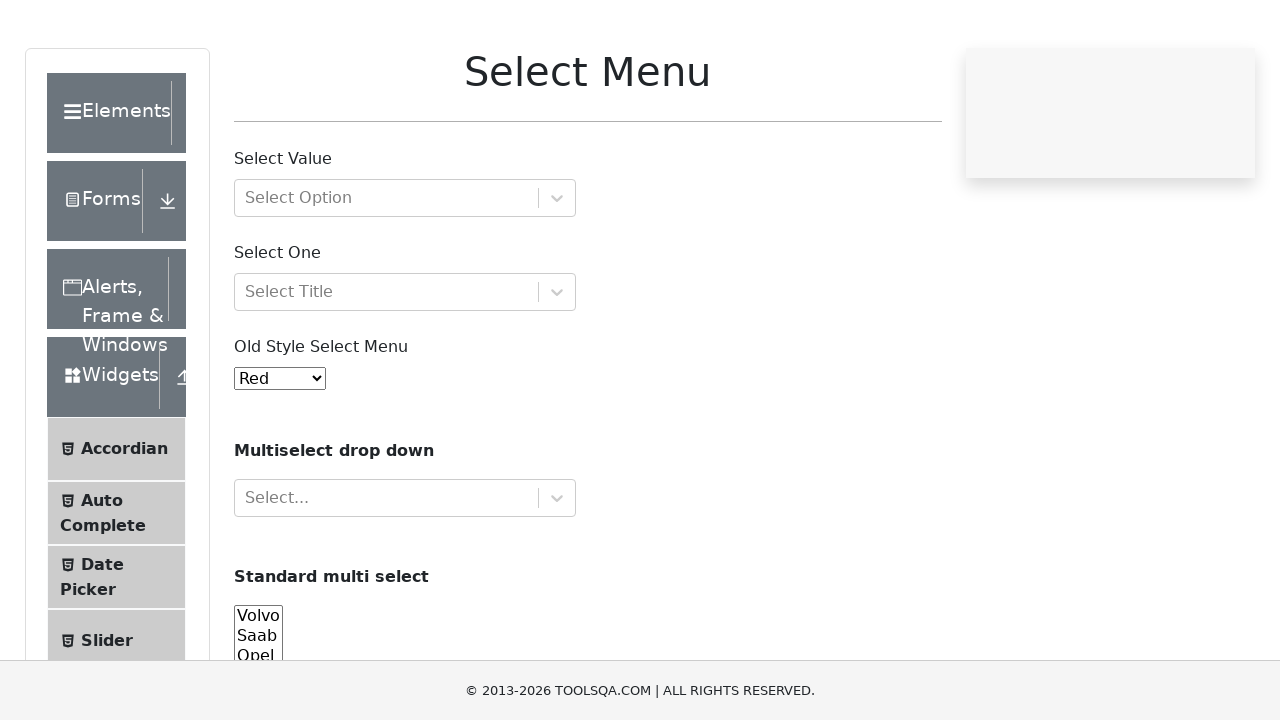

Selected option at index 4 from single dropdown menu on select#oldSelectMenu
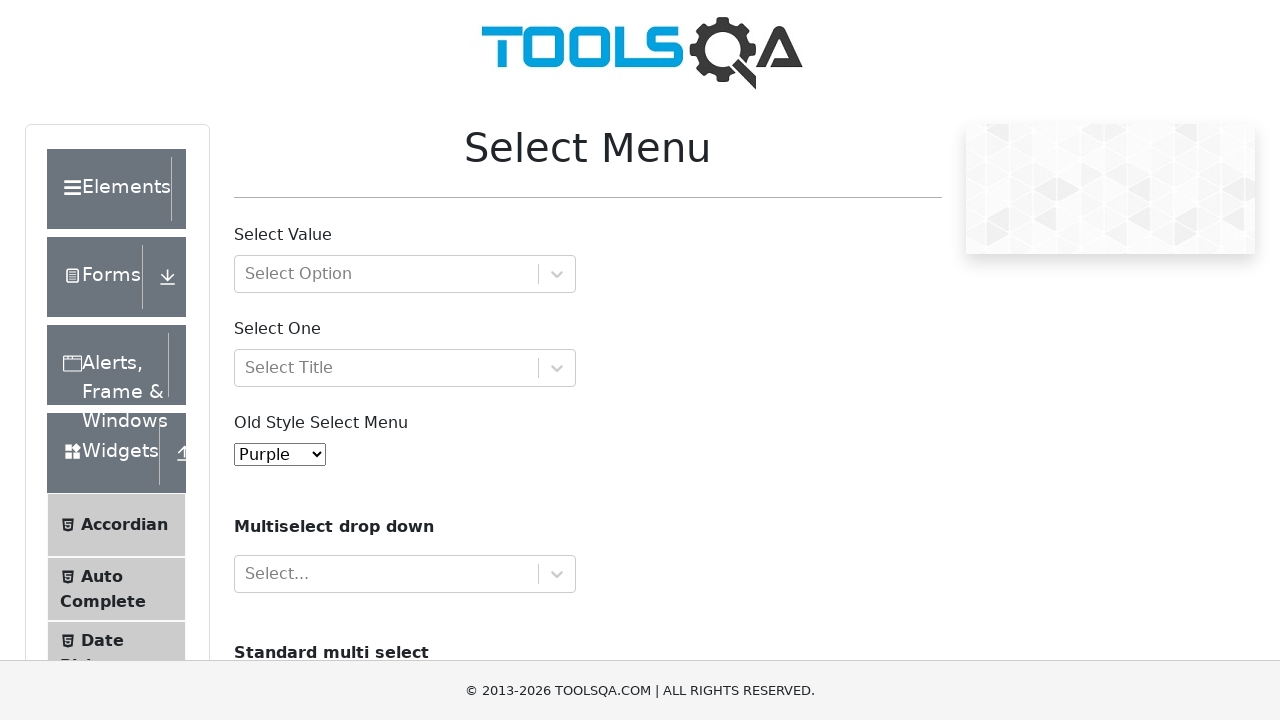

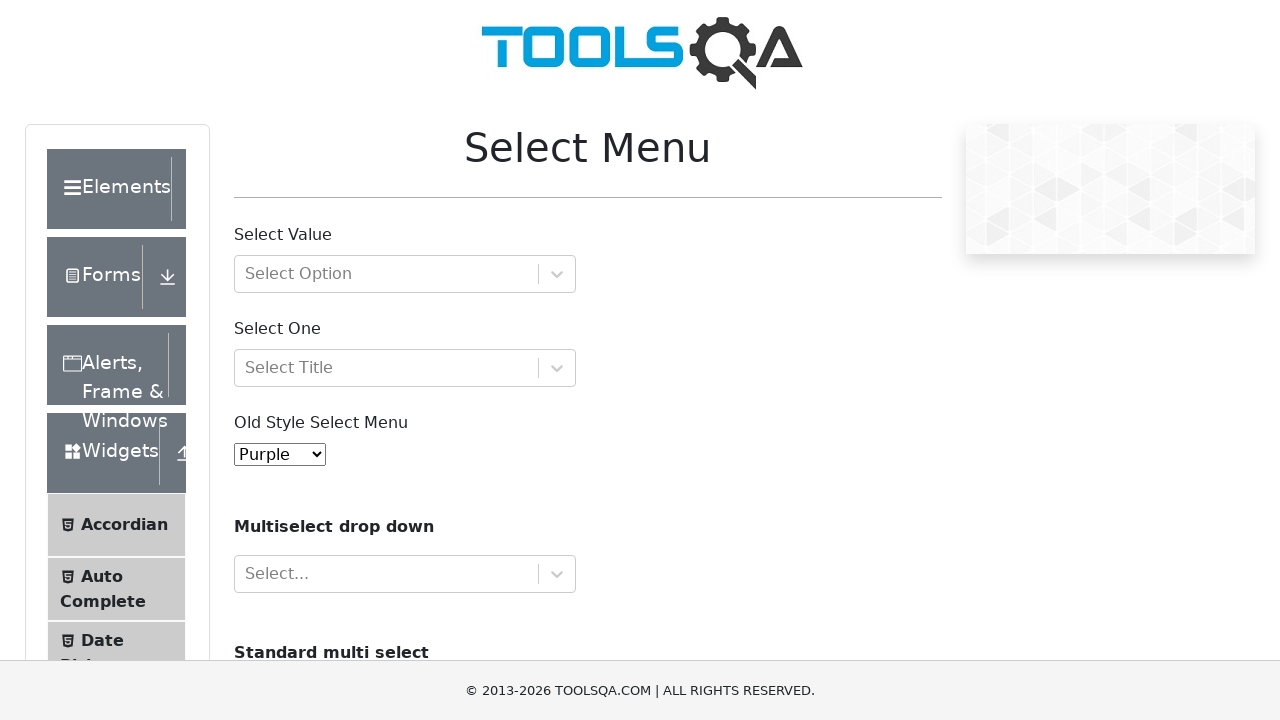